Tests the jQuery UI slider component by switching to an iframe and dragging the slider handle horizontally by 100 pixels to verify slider interaction functionality.

Starting URL: https://jqueryui.com/slider/

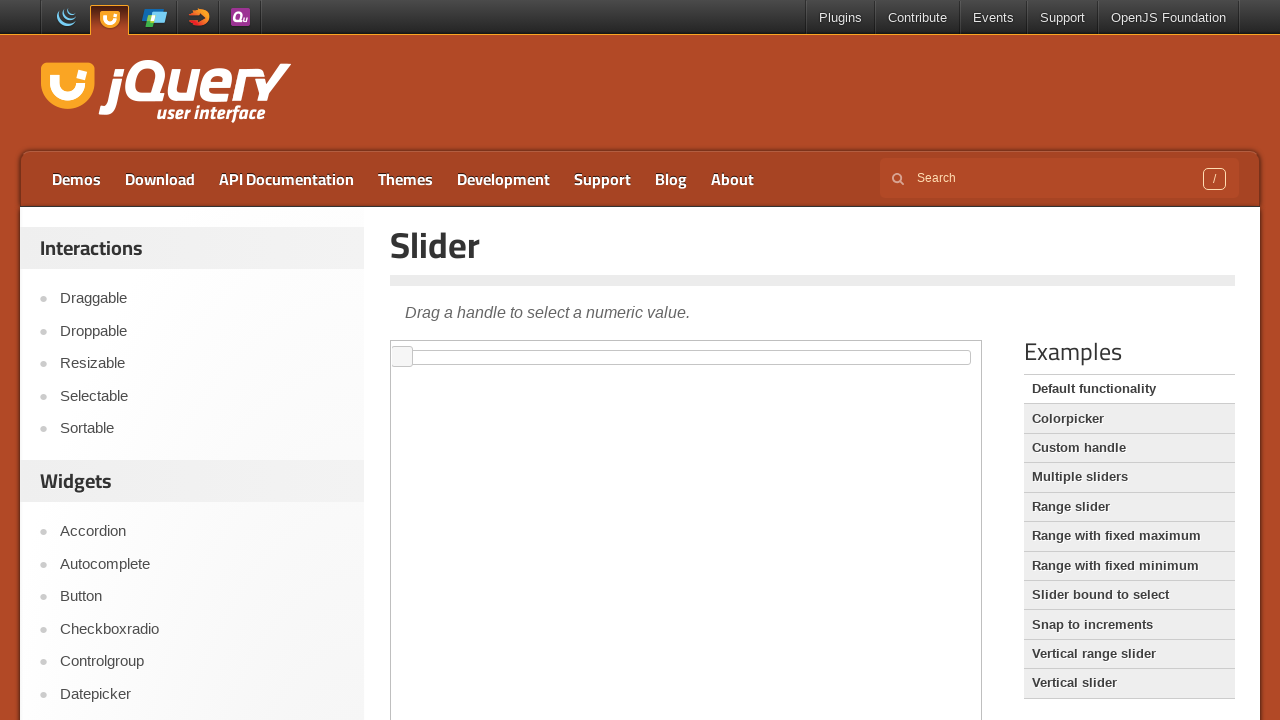

Located iframe containing slider demo
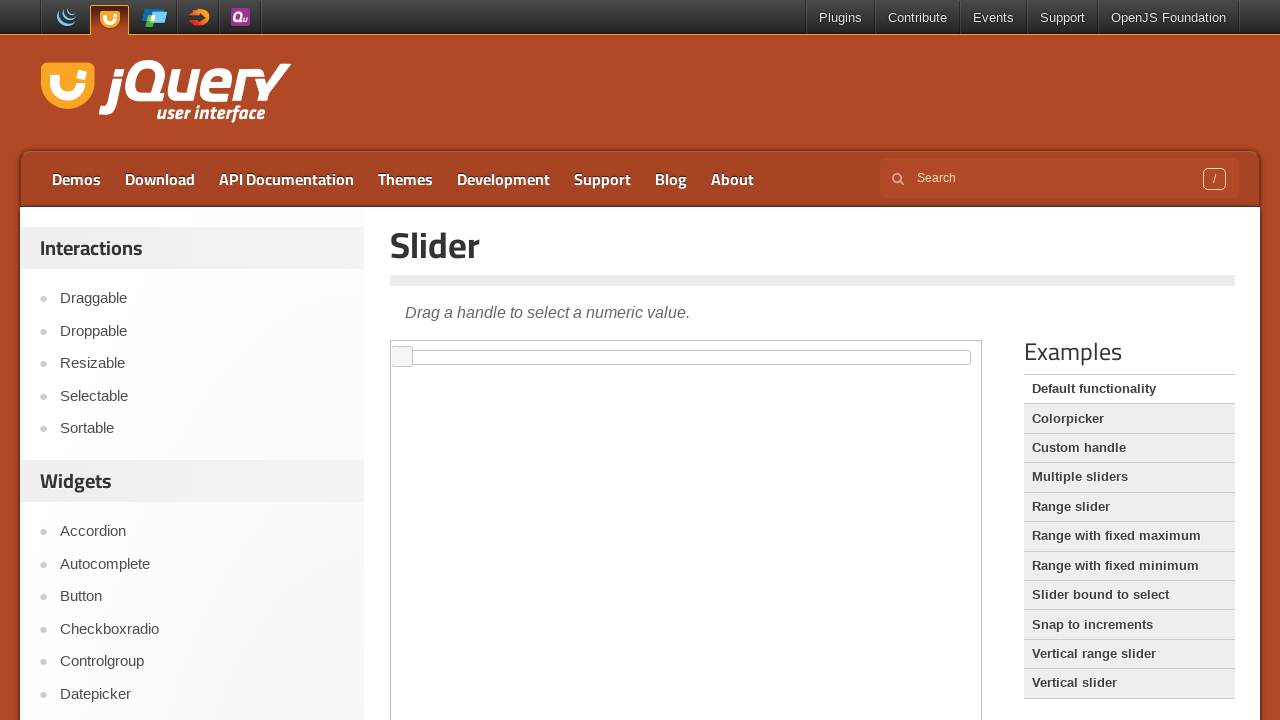

Located slider handle element
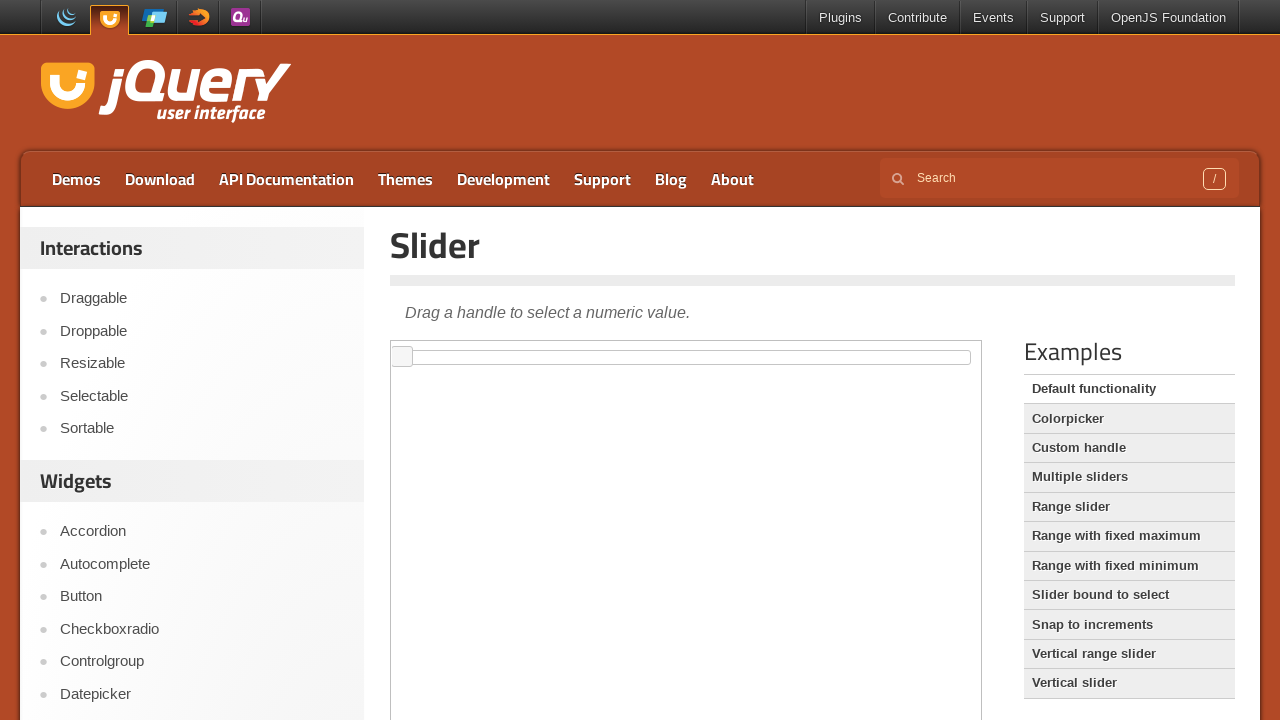

Slider handle became visible
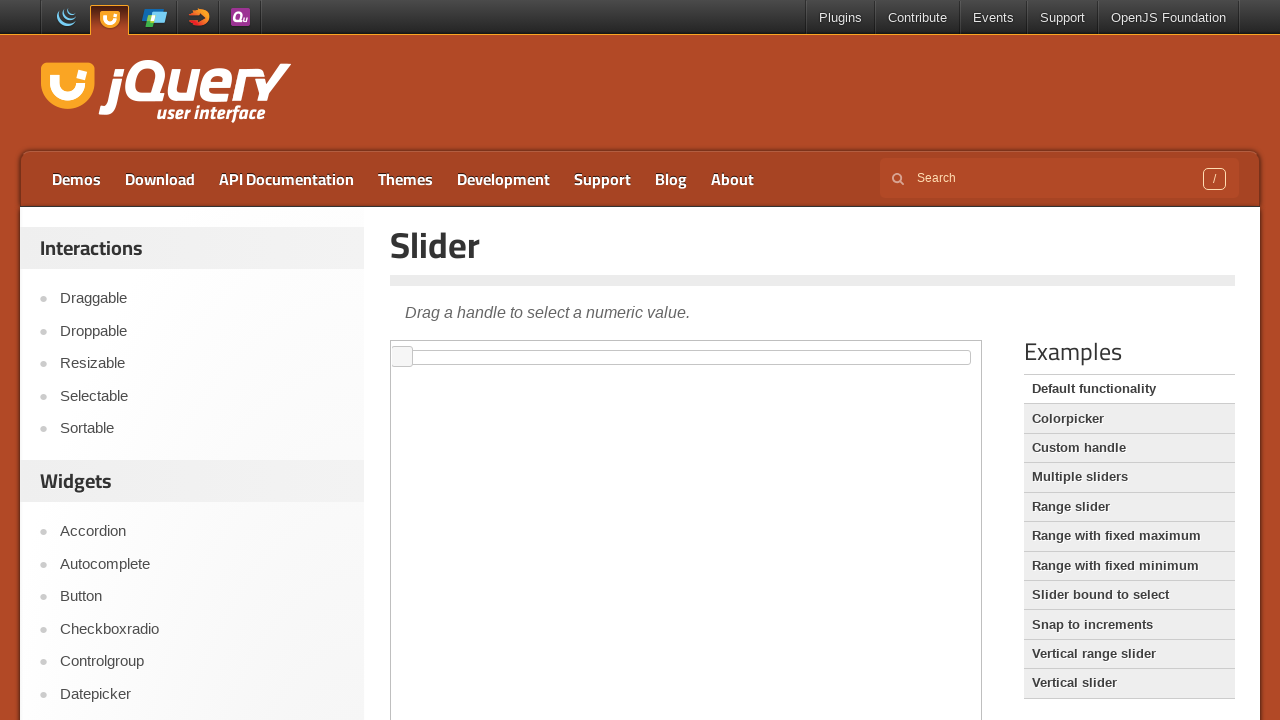

Retrieved bounding box coordinates of slider handle
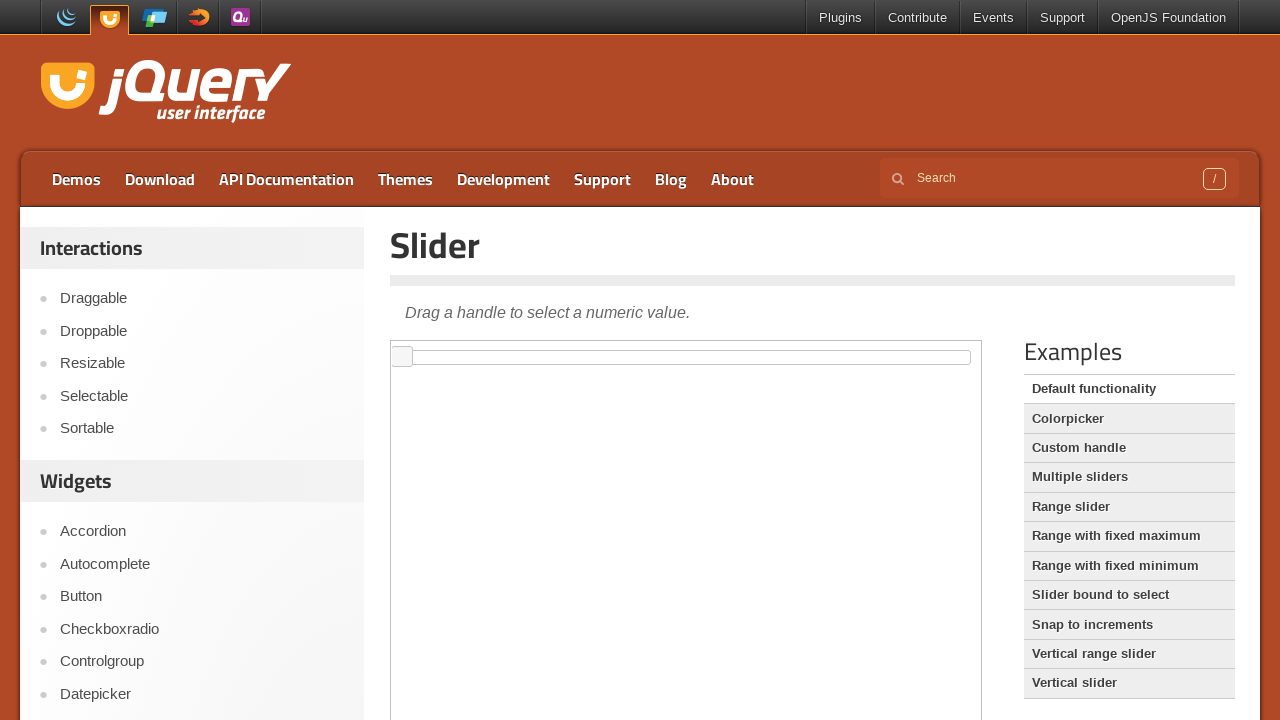

Moved mouse to center of slider handle at (402, 357)
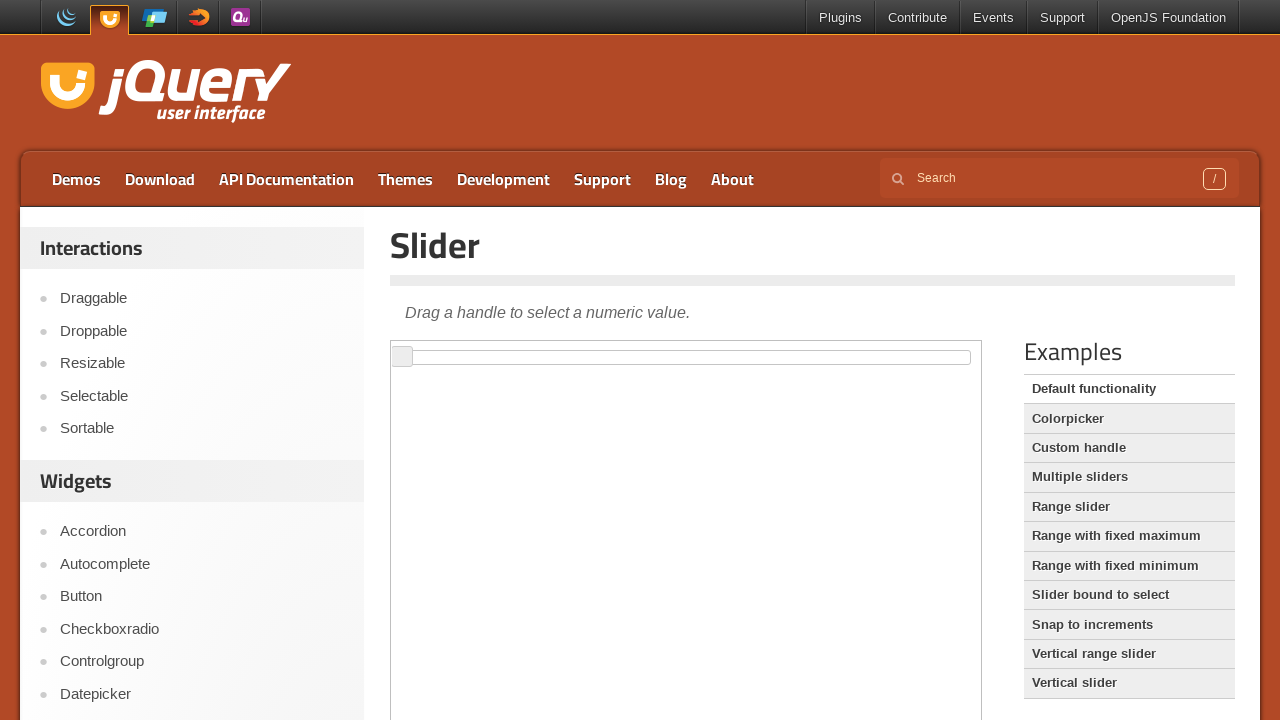

Pressed mouse button down on slider handle at (402, 357)
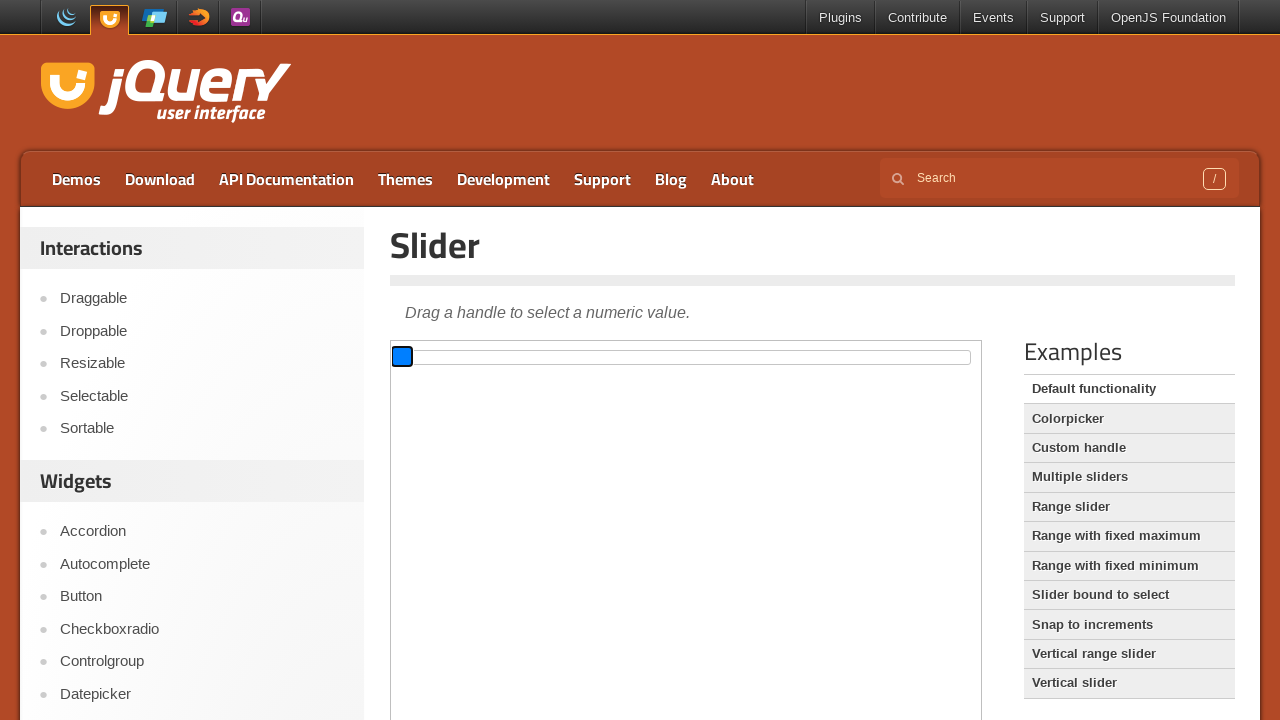

Dragged slider handle 100 pixels to the right at (502, 357)
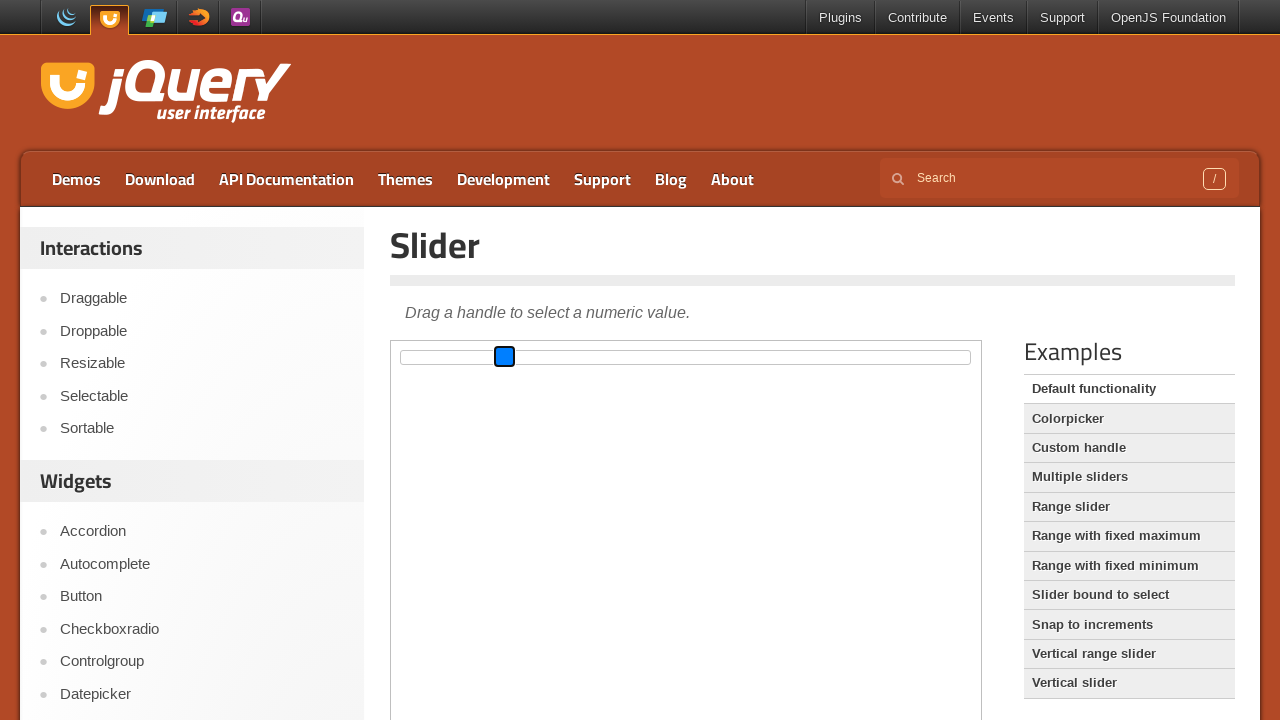

Released mouse button to complete slider drag interaction at (502, 357)
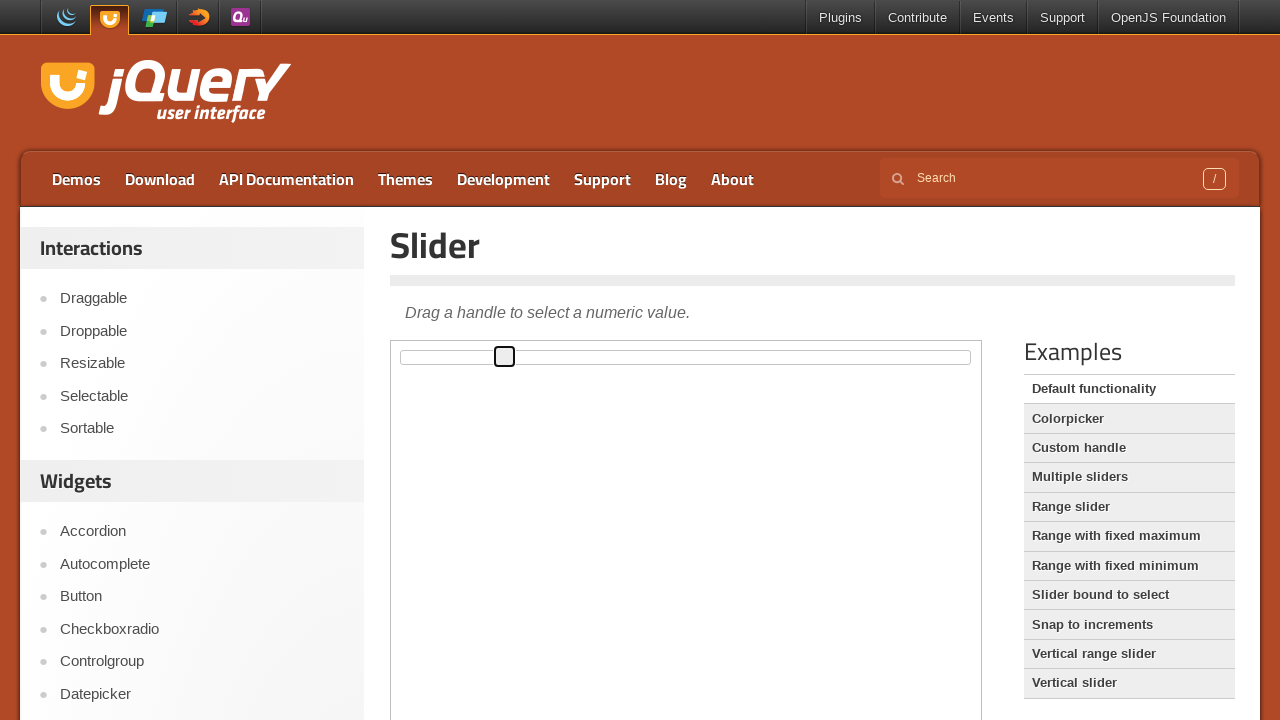

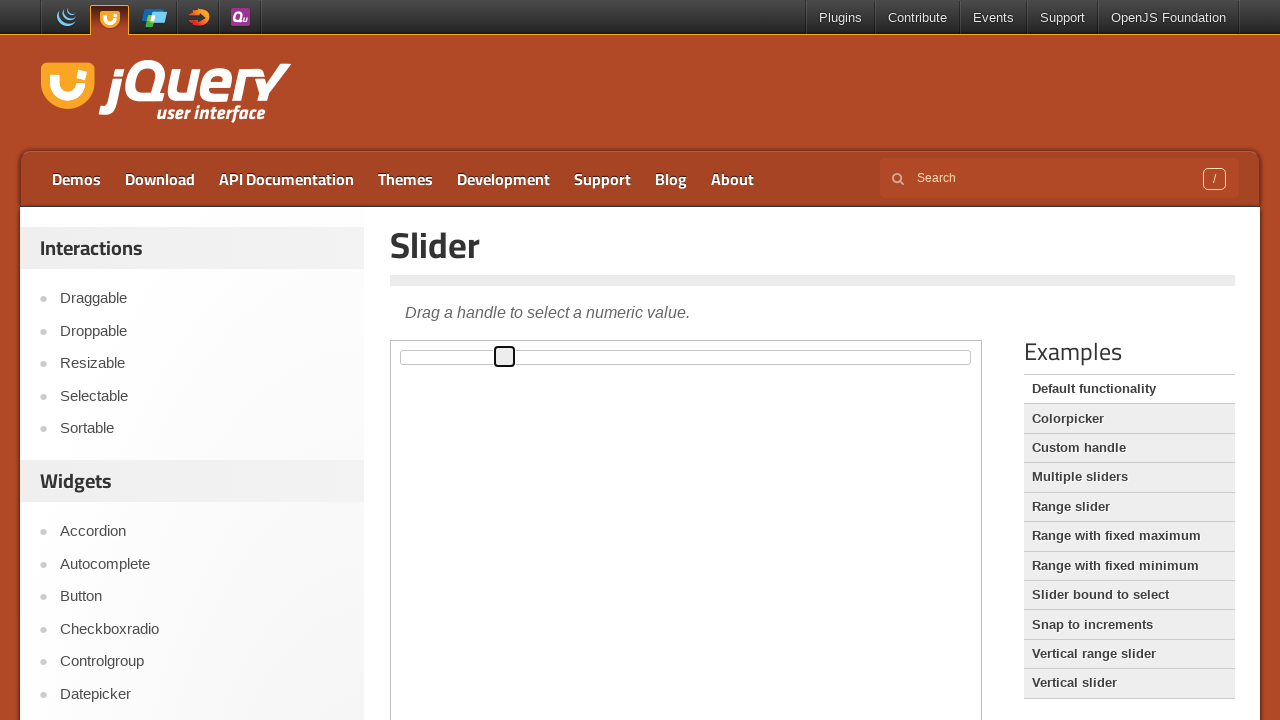